Tests an e-commerce grocery shopping flow by searching for products containing "ber", adding items to cart, proceeding to checkout, applying a promo code, and validating the total amounts and discounts.

Starting URL: https://rahulshettyacademy.com/seleniumPractise/#/

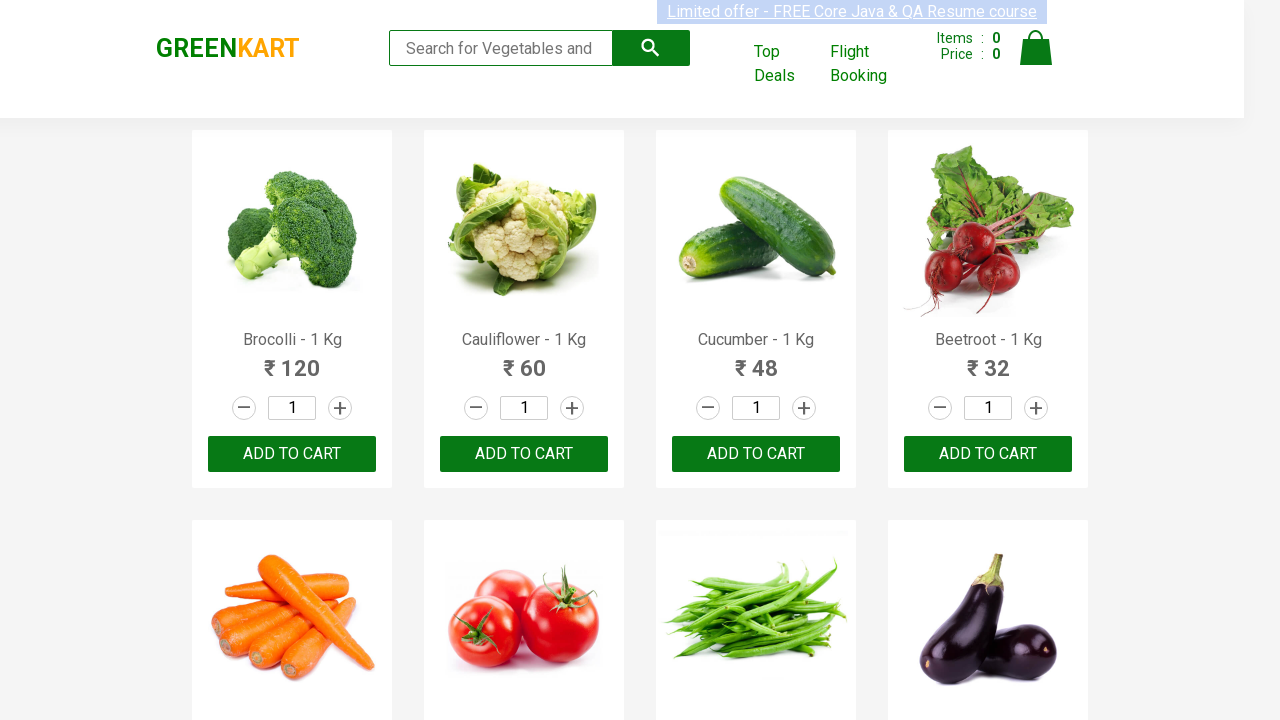

Filled search field with 'ber' to find products on .search-keyword
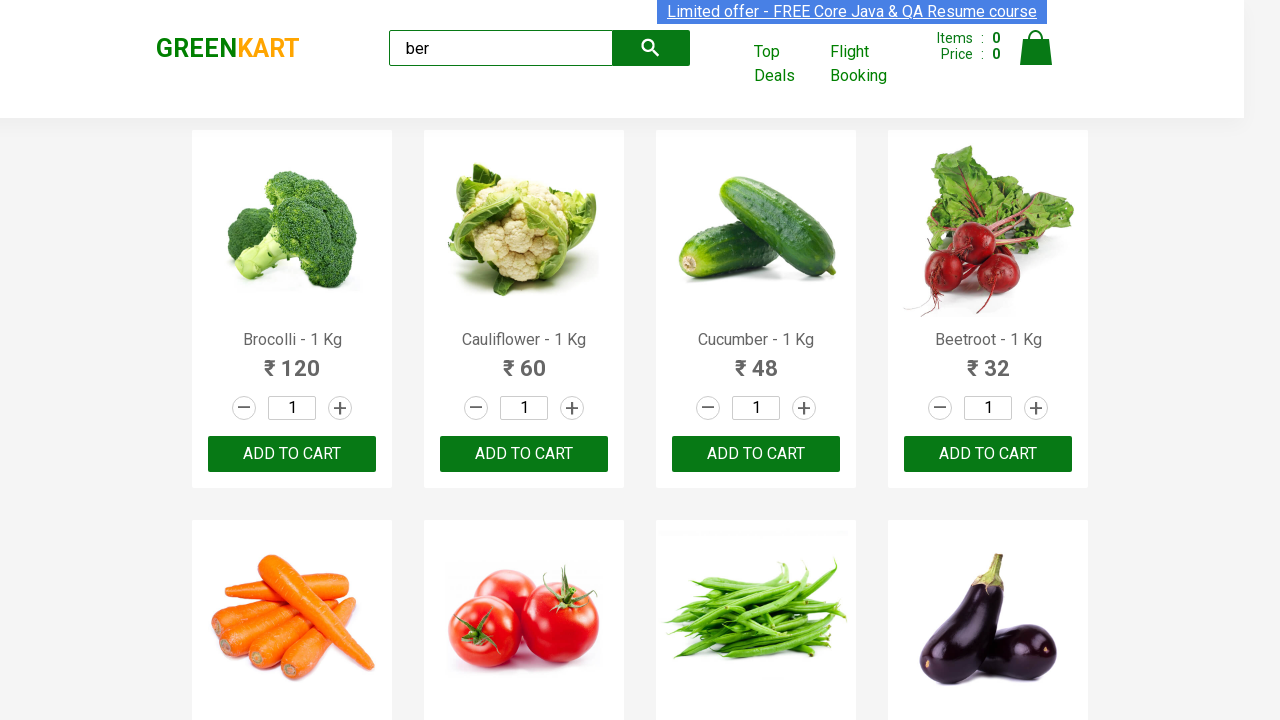

Waited 2 seconds for products to load
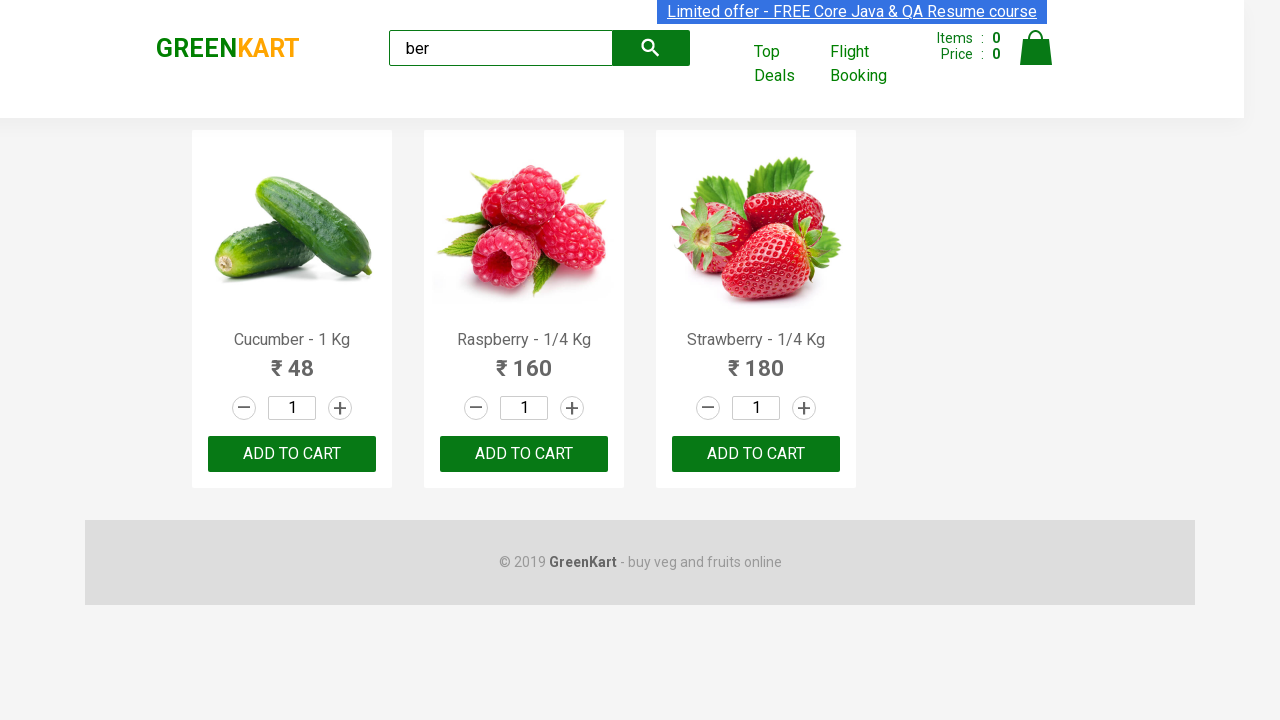

Product items loaded and visible
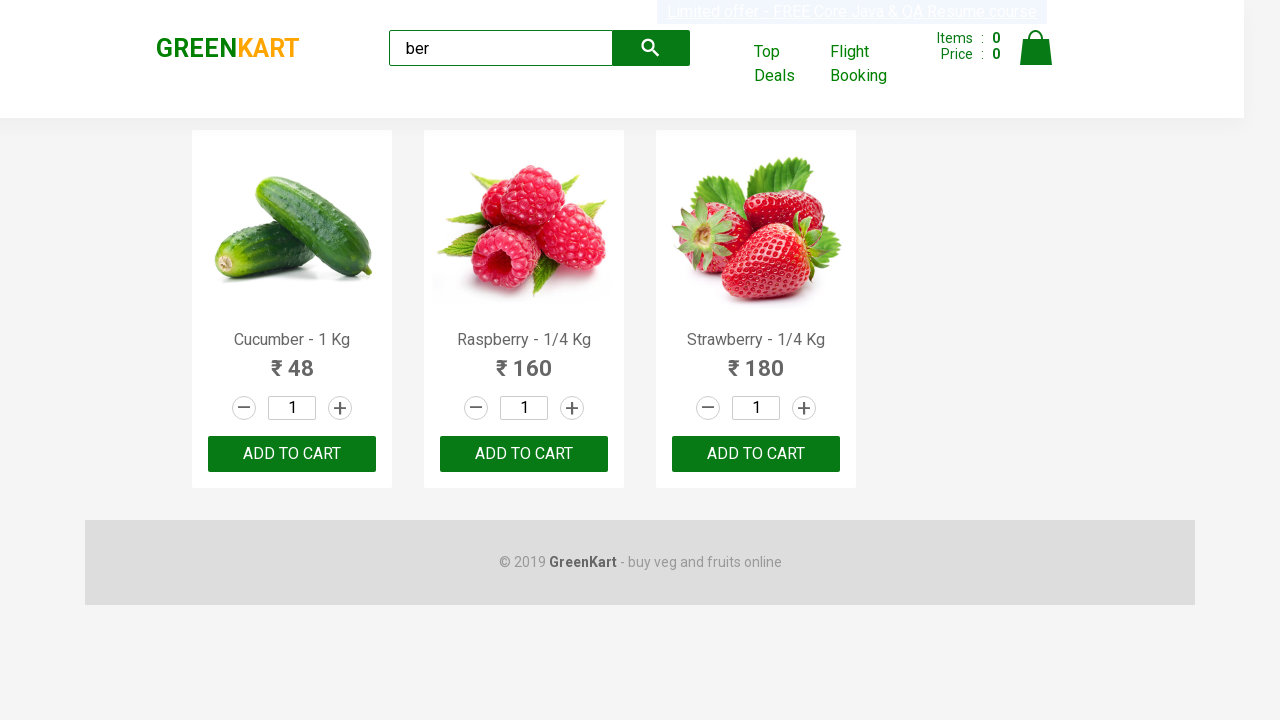

Found 3 products containing 'ber'
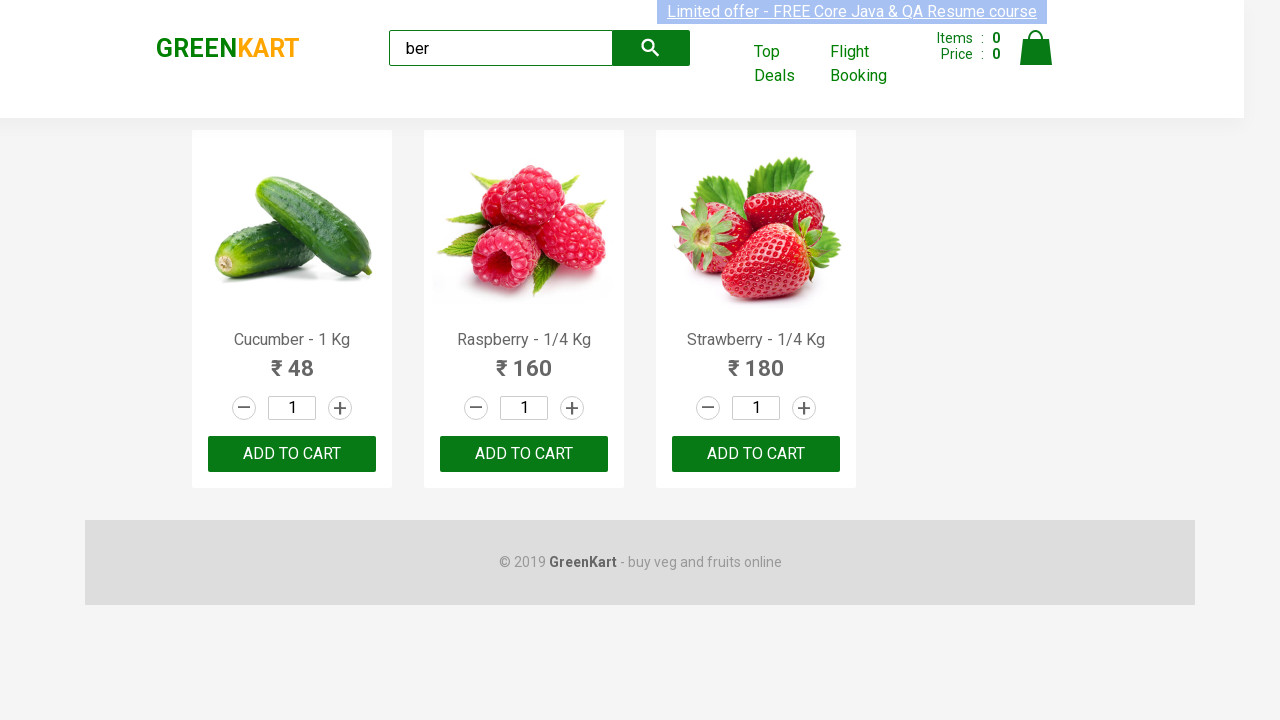

Added product 1 to cart at (292, 454) on xpath=//div[@class='products']/div[@class='product']/div[@class='product-action'
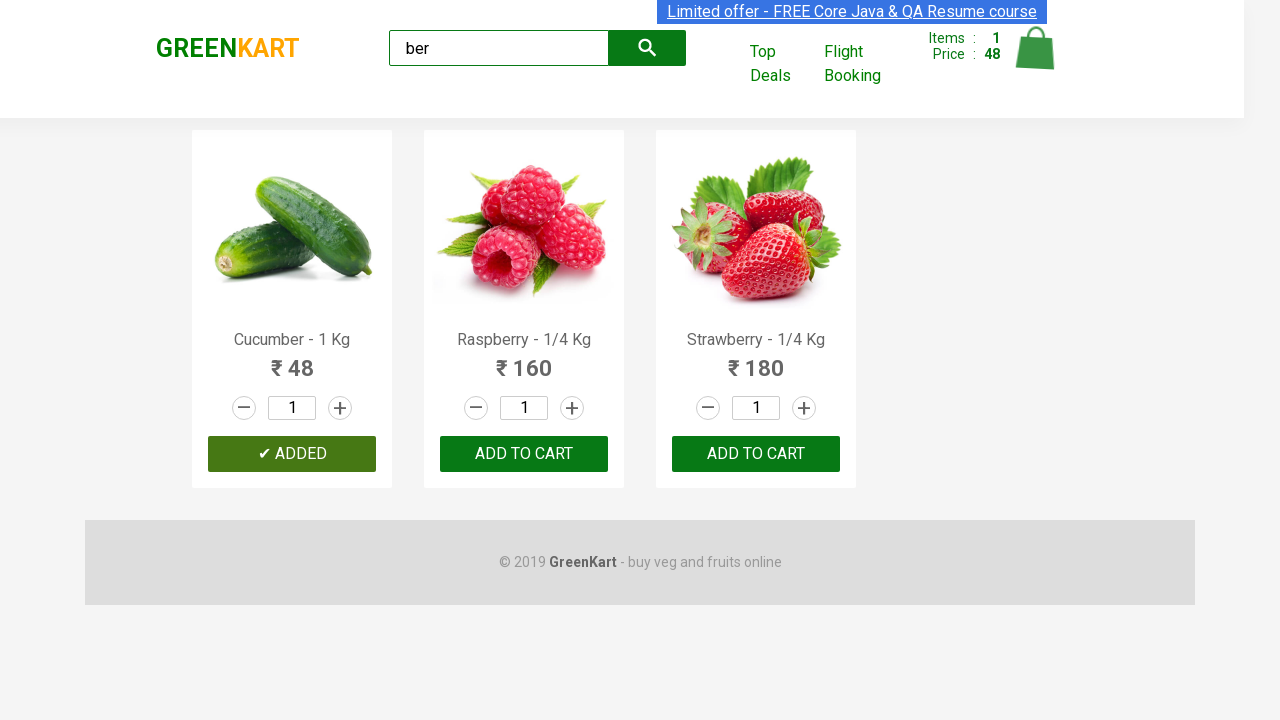

Added product 2 to cart at (524, 454) on xpath=//div[@class='products']/div[@class='product']/div[@class='product-action'
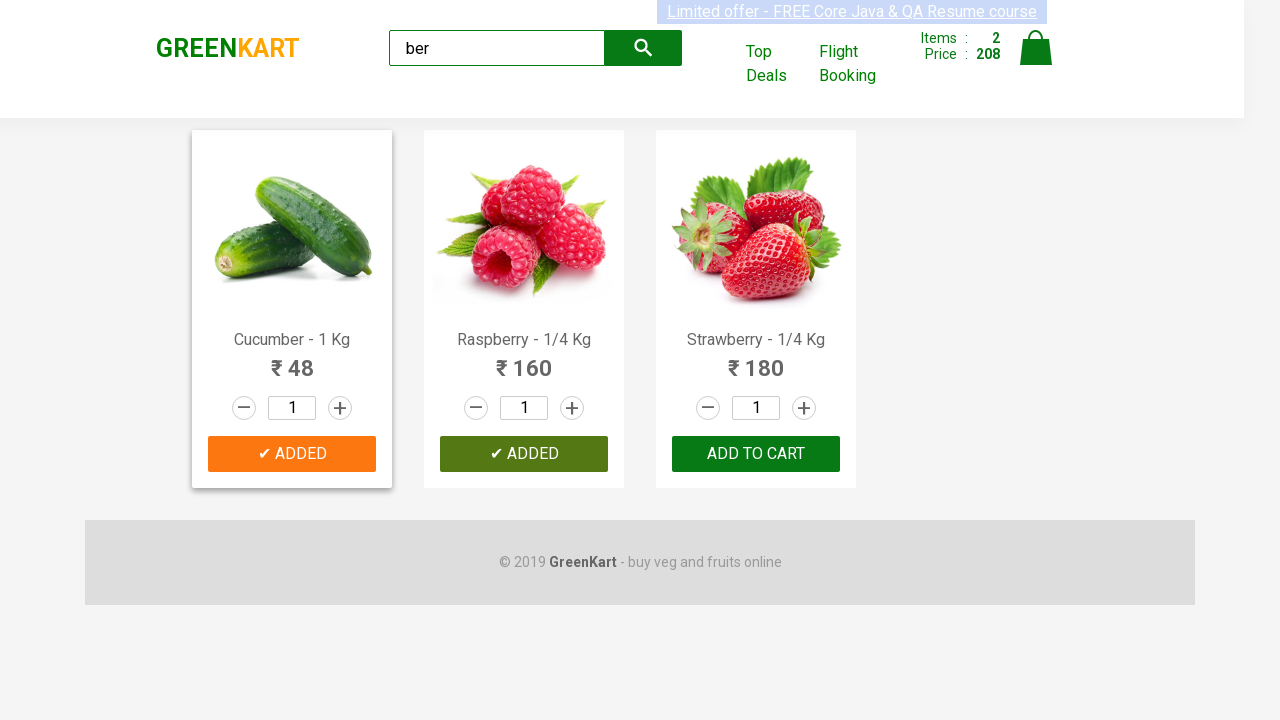

Added product 3 to cart at (756, 454) on xpath=//div[@class='products']/div[@class='product']/div[@class='product-action'
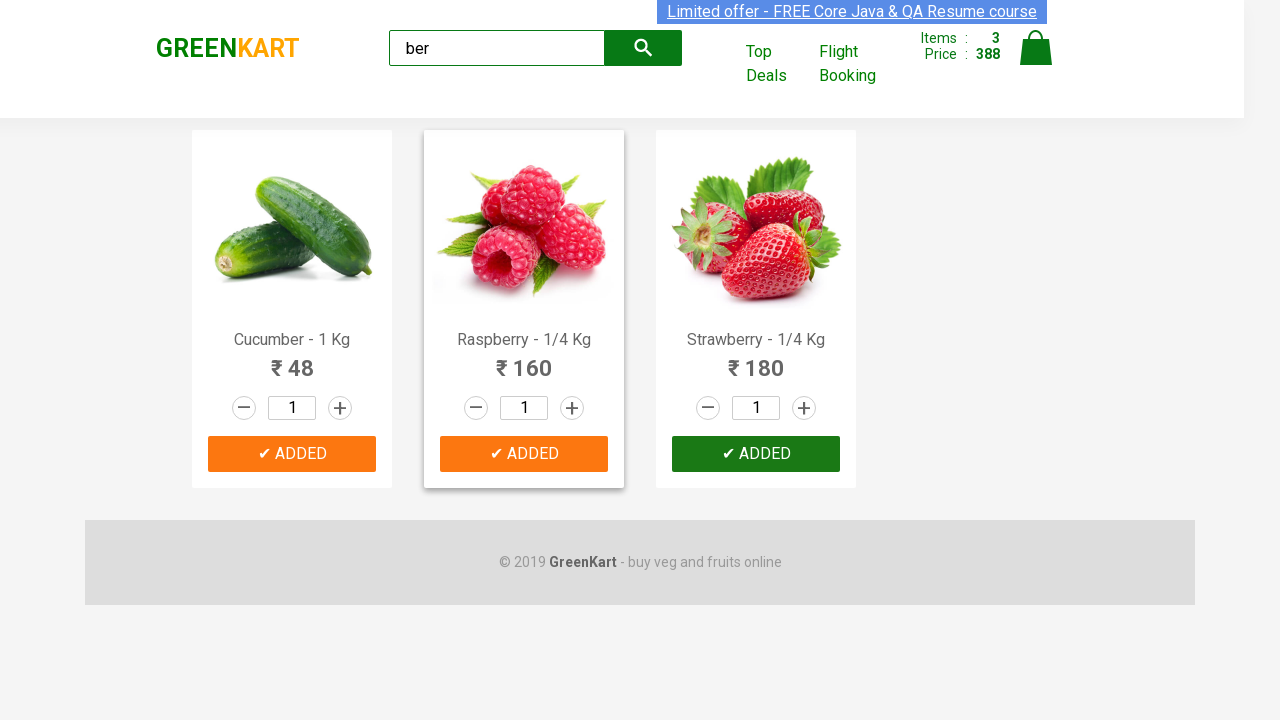

Clicked cart icon to view cart at (1036, 48) on img[alt='Cart']
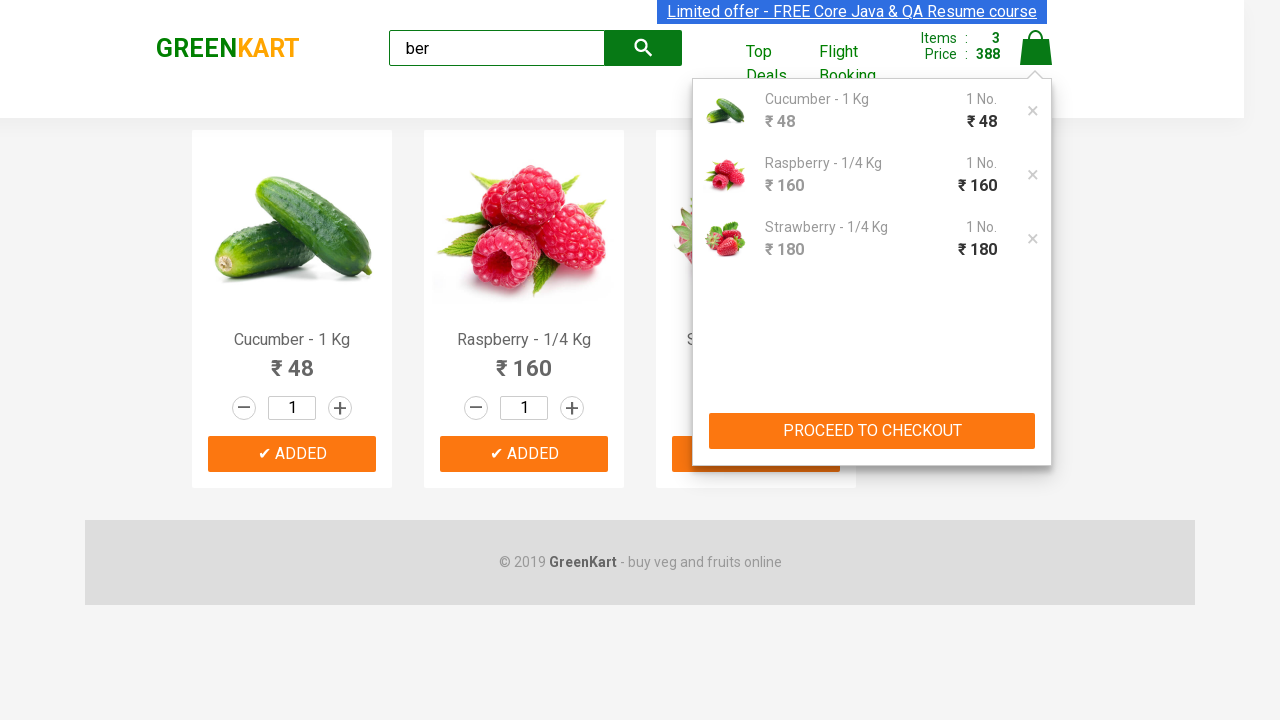

Clicked 'PROCEED TO CHECKOUT' button at (872, 431) on xpath=//button[text()='PROCEED TO CHECKOUT']
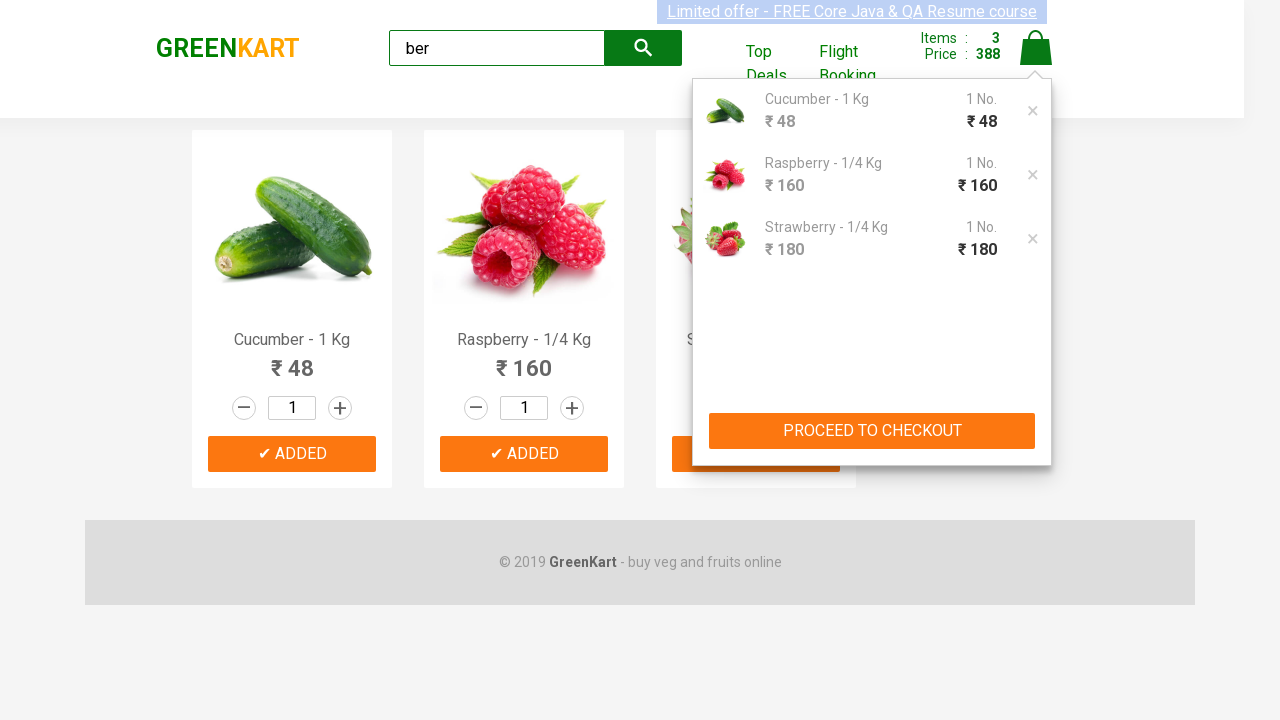

Entered promo code 'rahulshettyacademy' on .promoCode
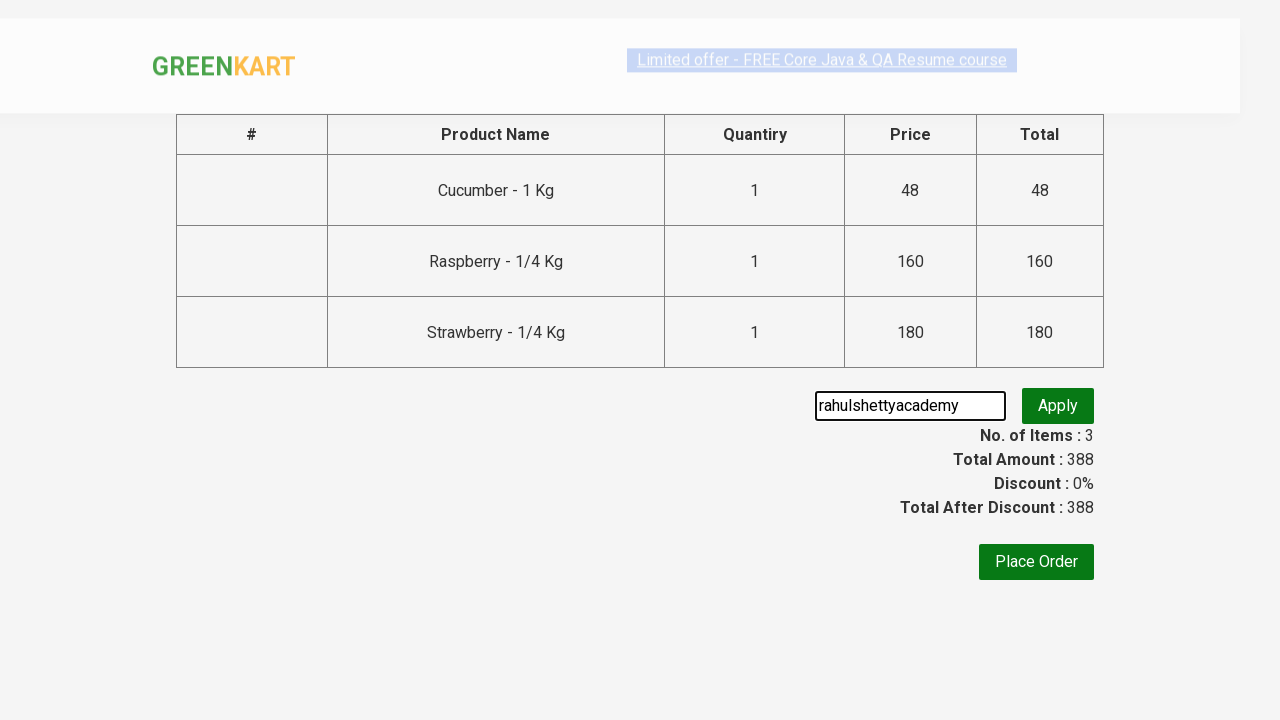

Clicked apply promo button at (1058, 406) on .promoBtn
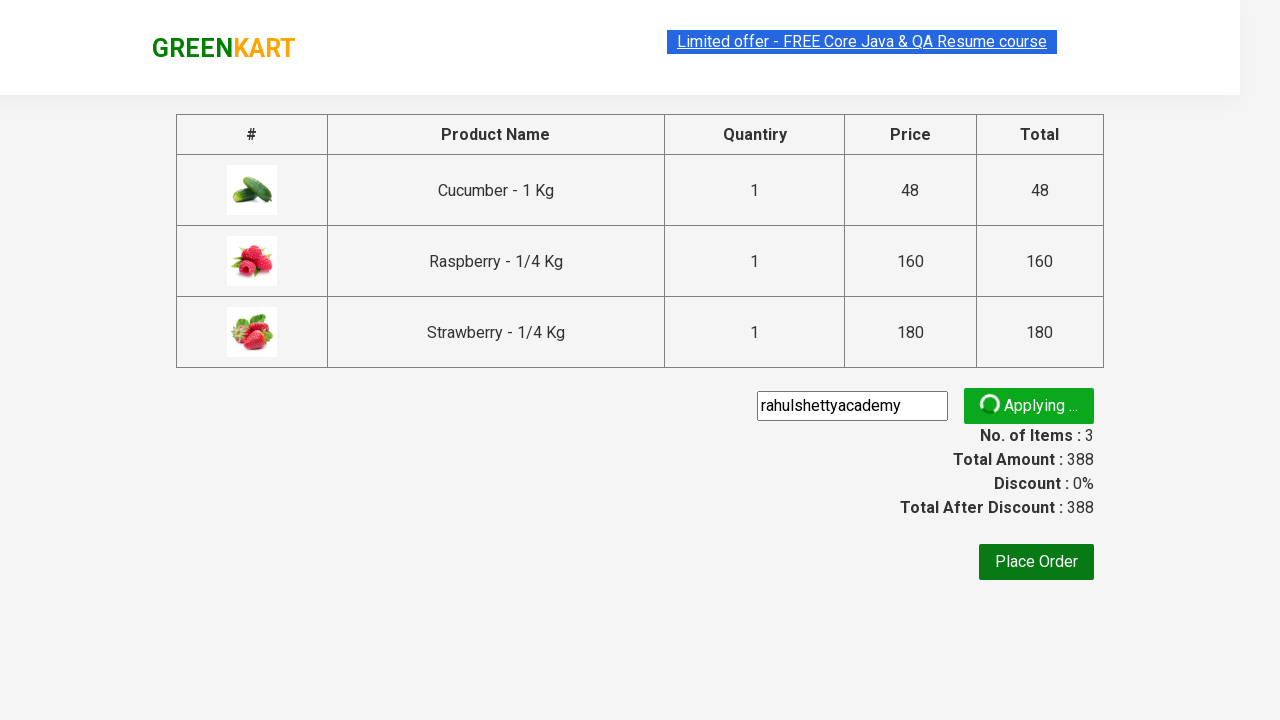

Promo code applied successfully, discount information displayed
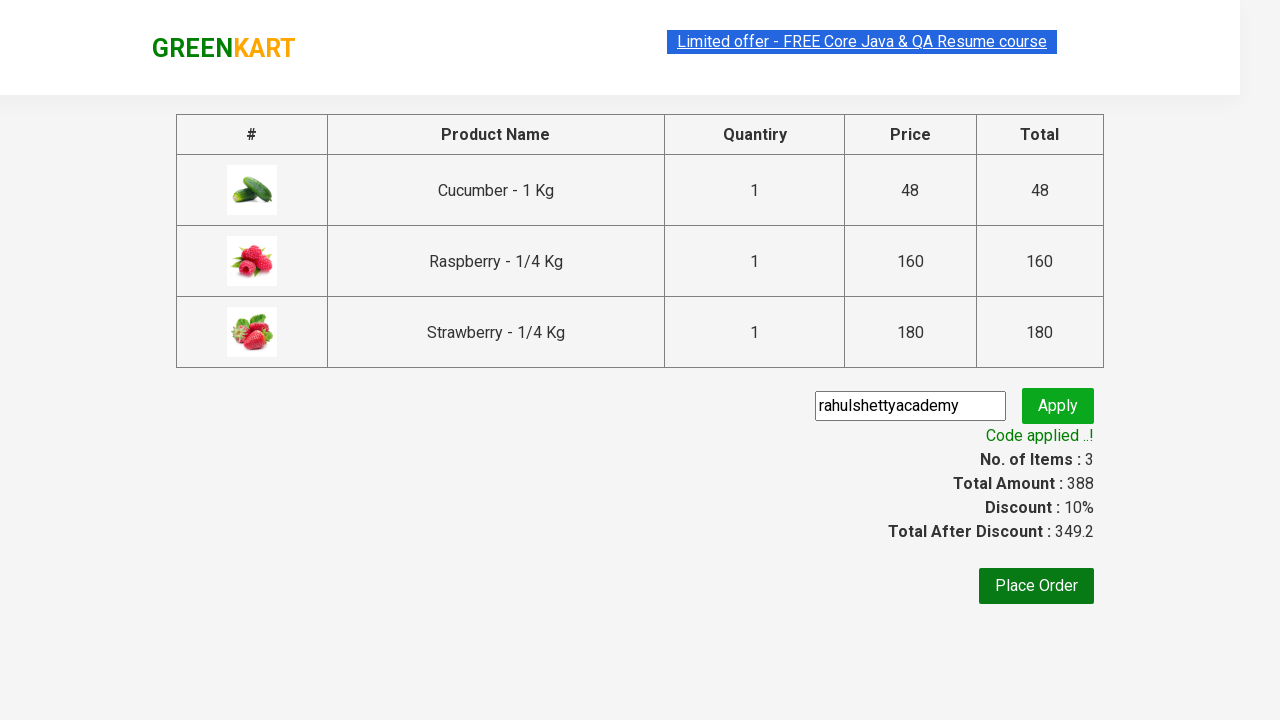

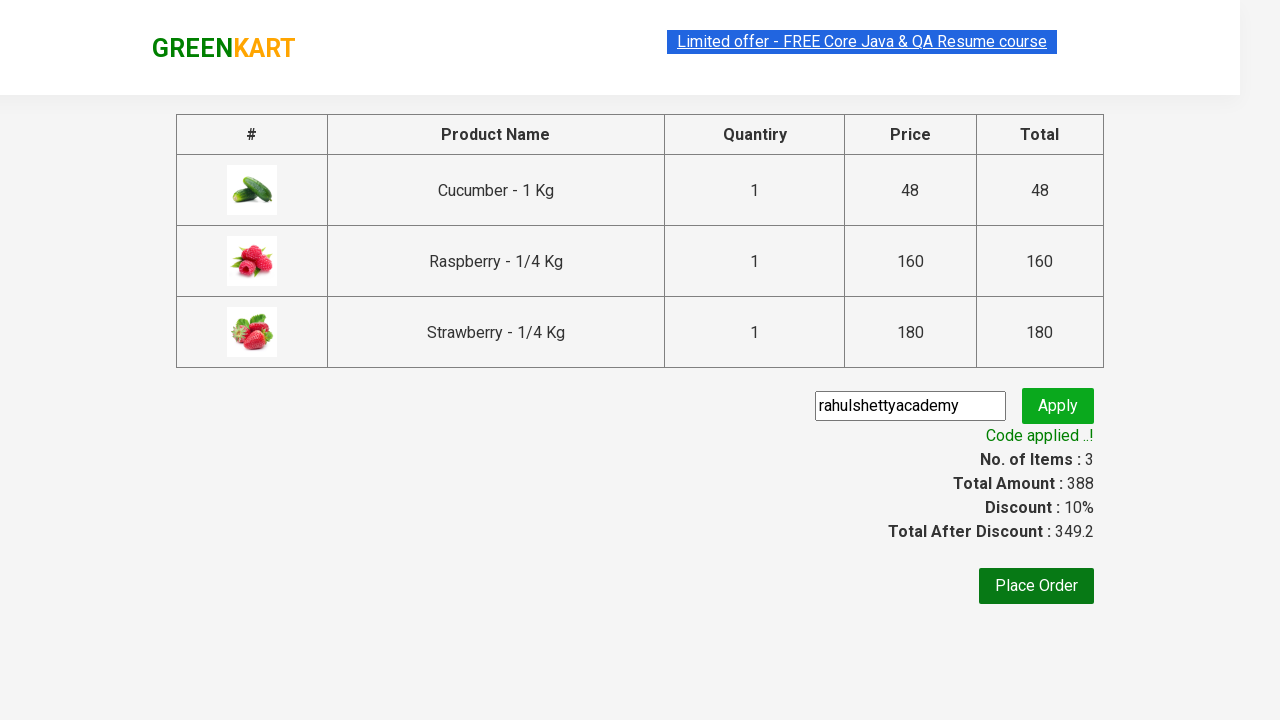